Tests navigation to the Top Rated page by clicking the Top List menu item and verifying the page heading displays "Top Rated"

Starting URL: http://www.99-bottles-of-beer.net/

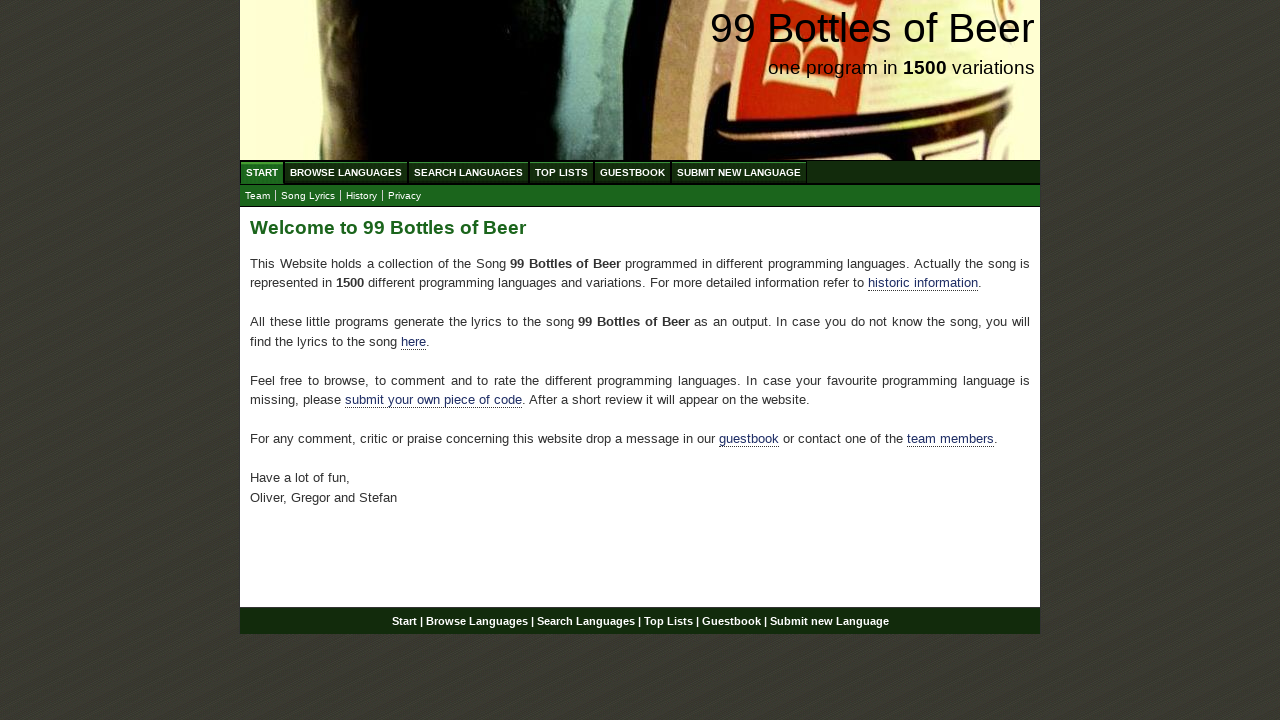

Clicked on the Top List menu item at (562, 172) on text=Top List
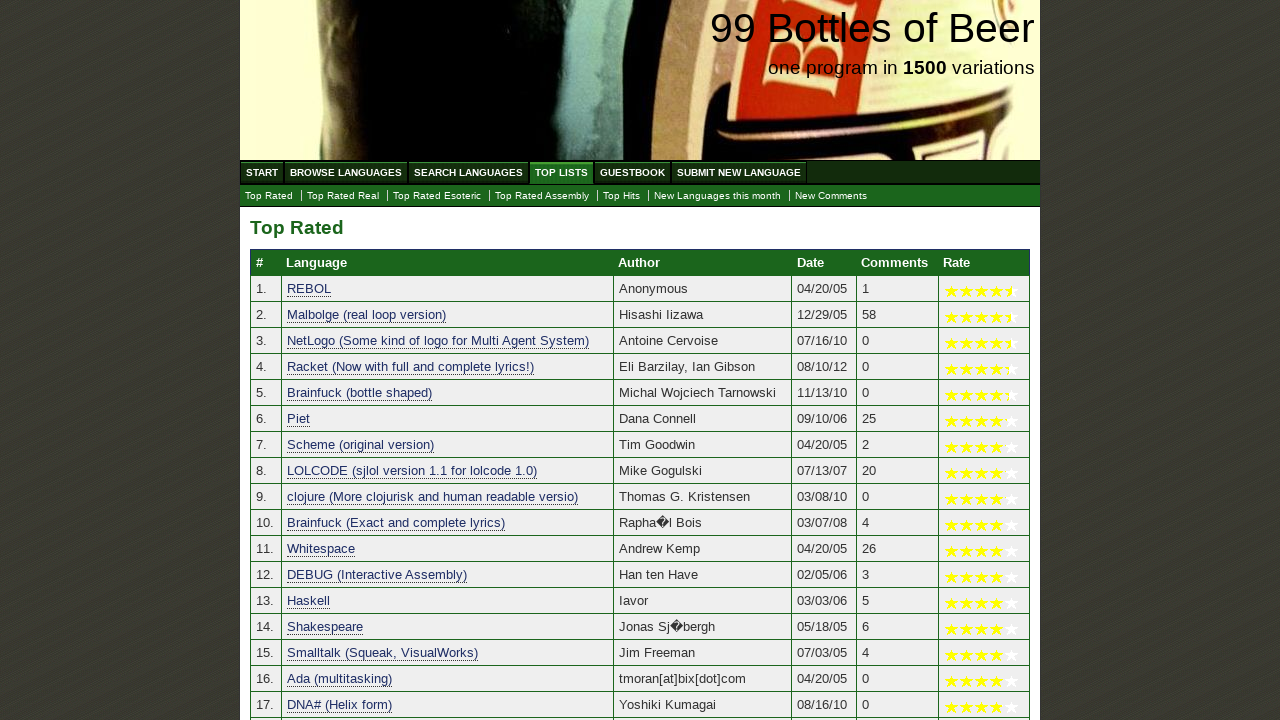

Waited for the page heading to be visible
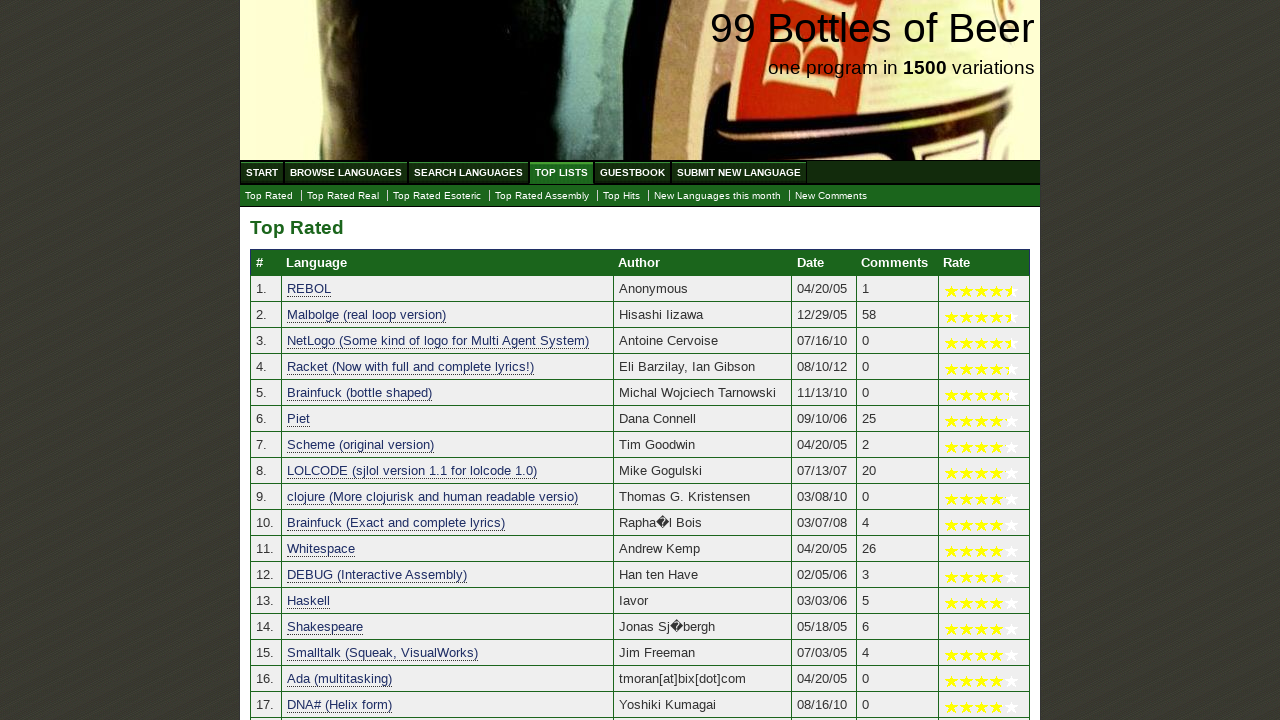

Verified that the page heading displays 'Top Rated'
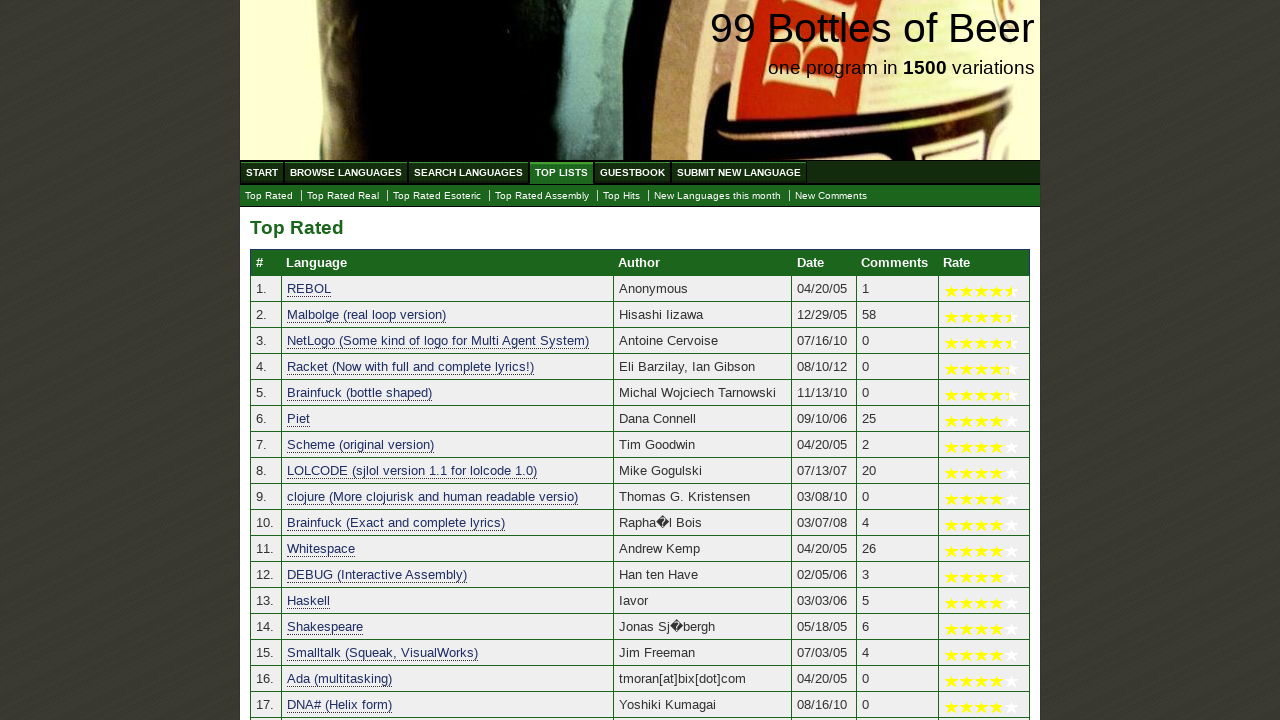

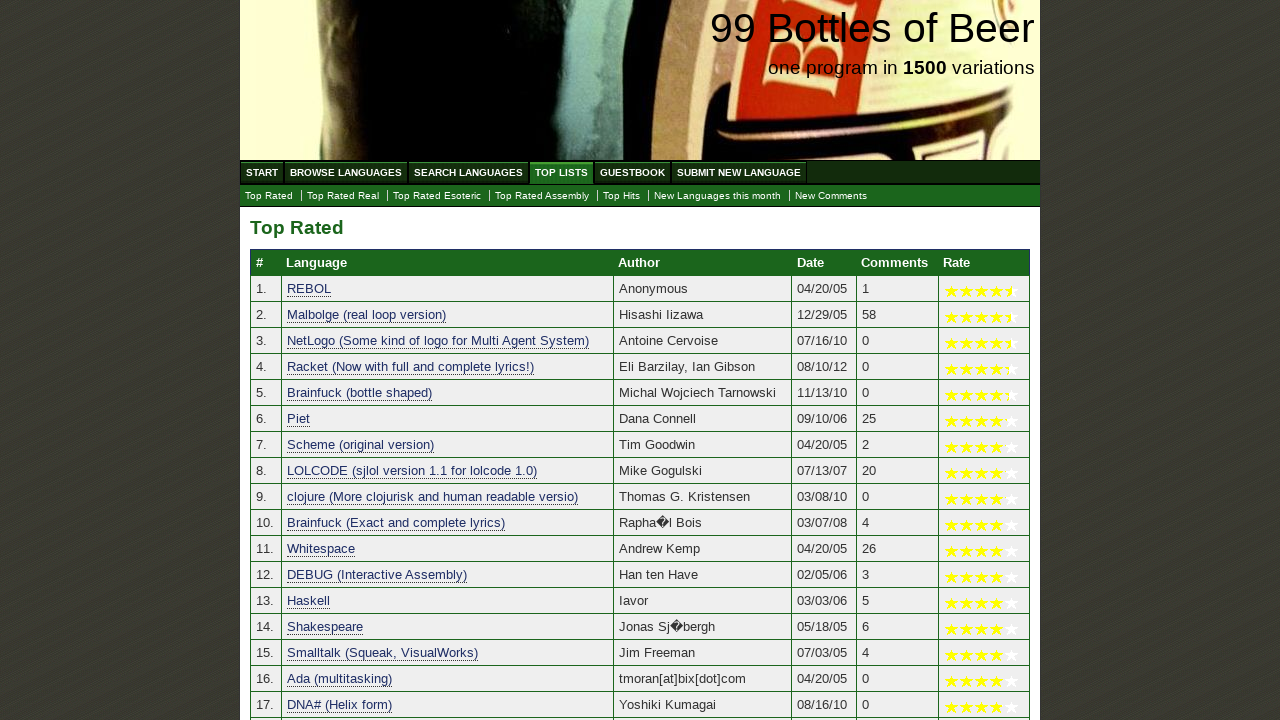